Tests multi-window/tab handling by clicking links that open new tabs, switching between windows, and verifying content on each tab

Starting URL: https://v1.training-support.net/selenium/tab-opener

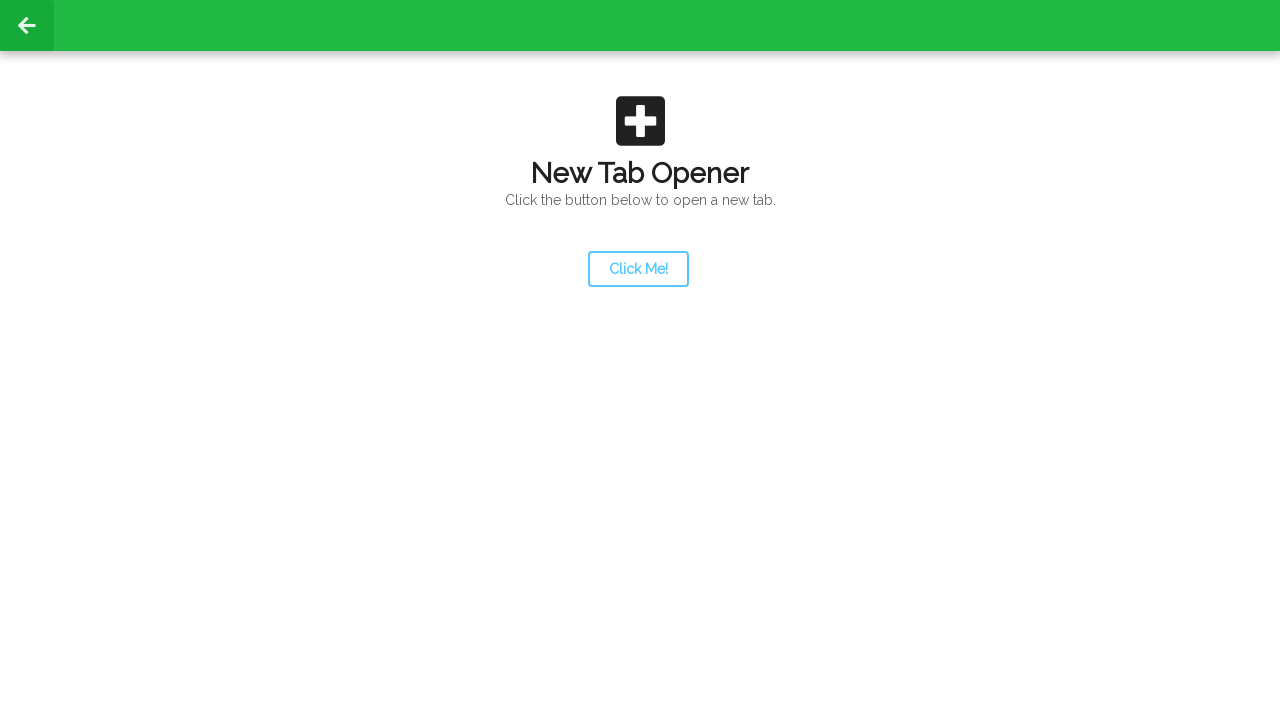

Clicked launcher link to open a new tab at (638, 269) on #launcher
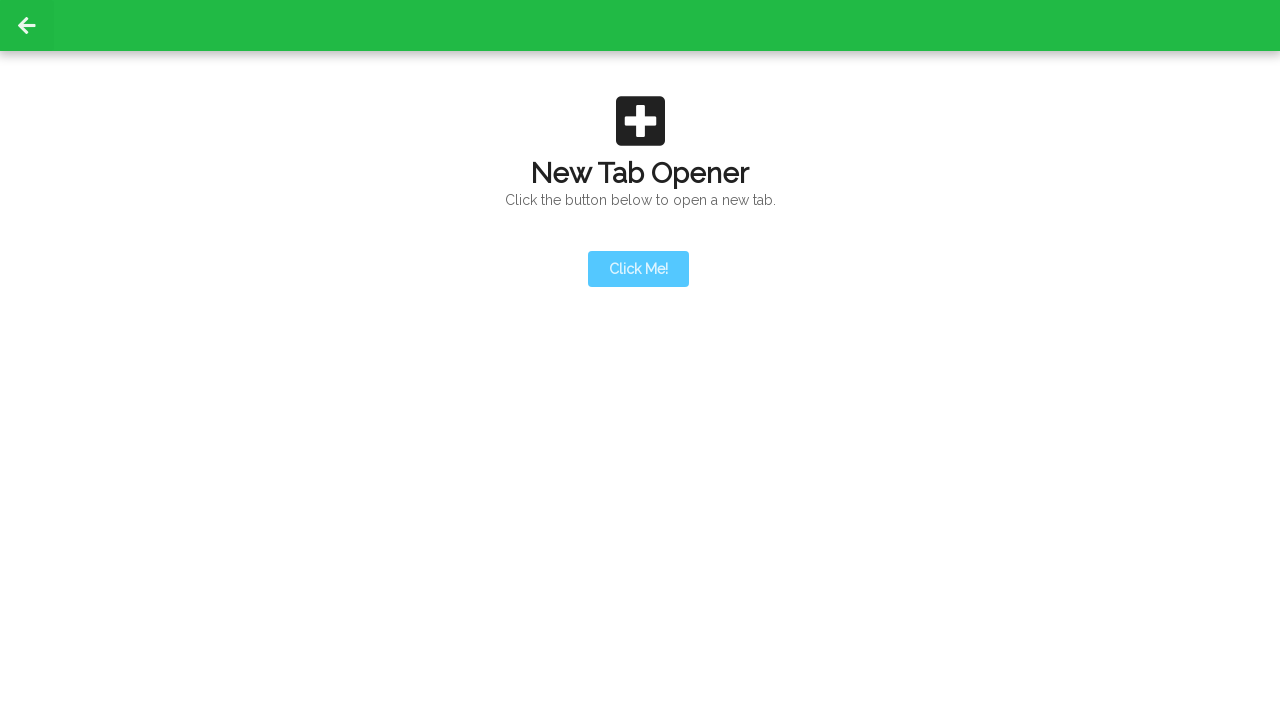

New tab opened
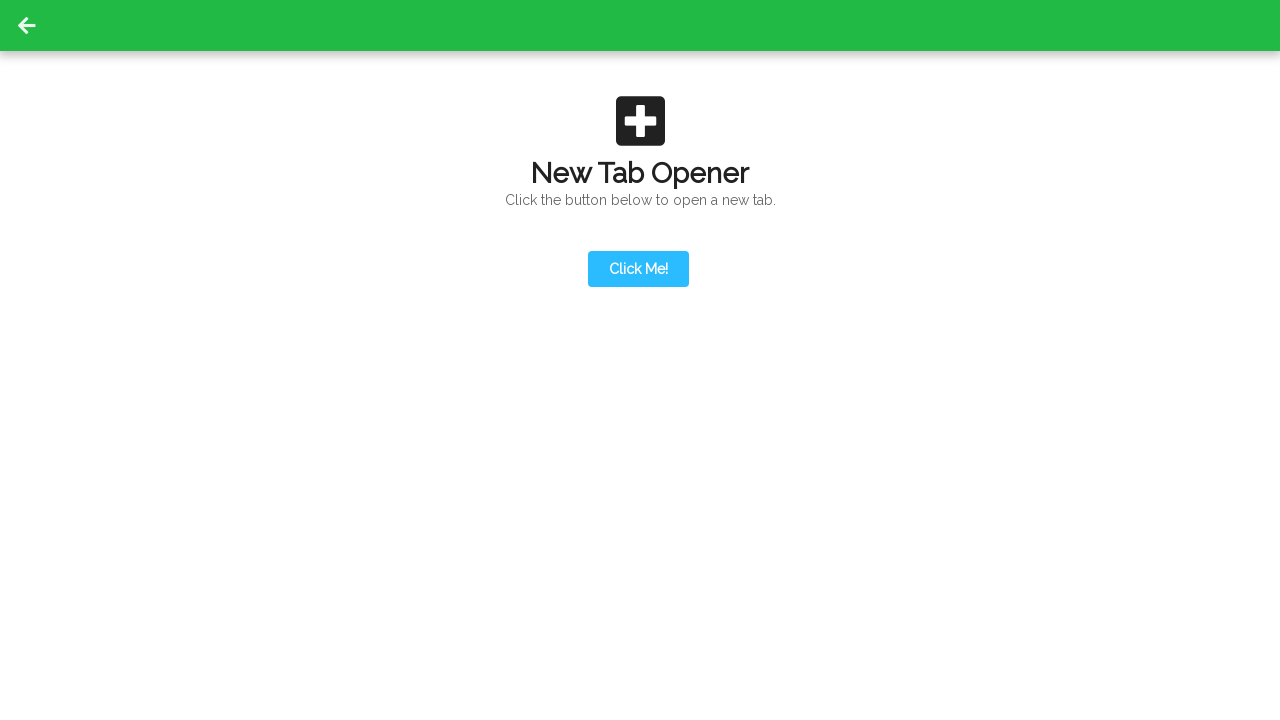

Retrieved all pages from context
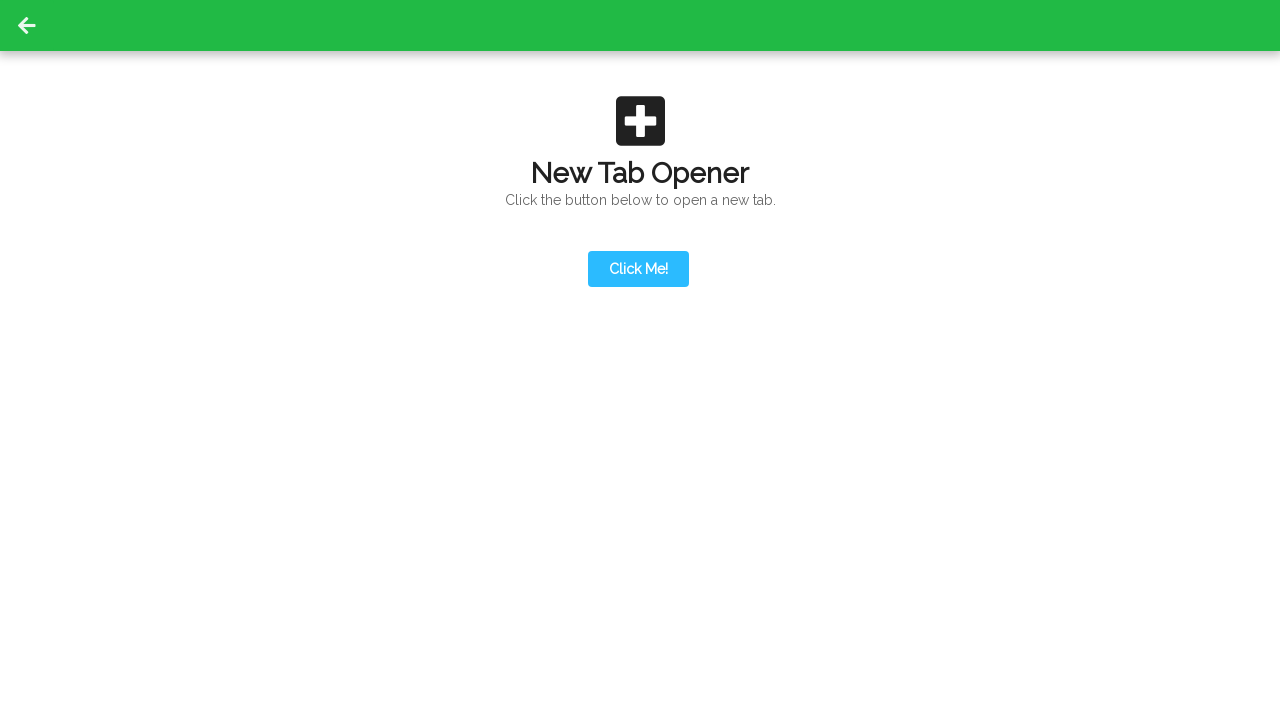

Switched to the second tab
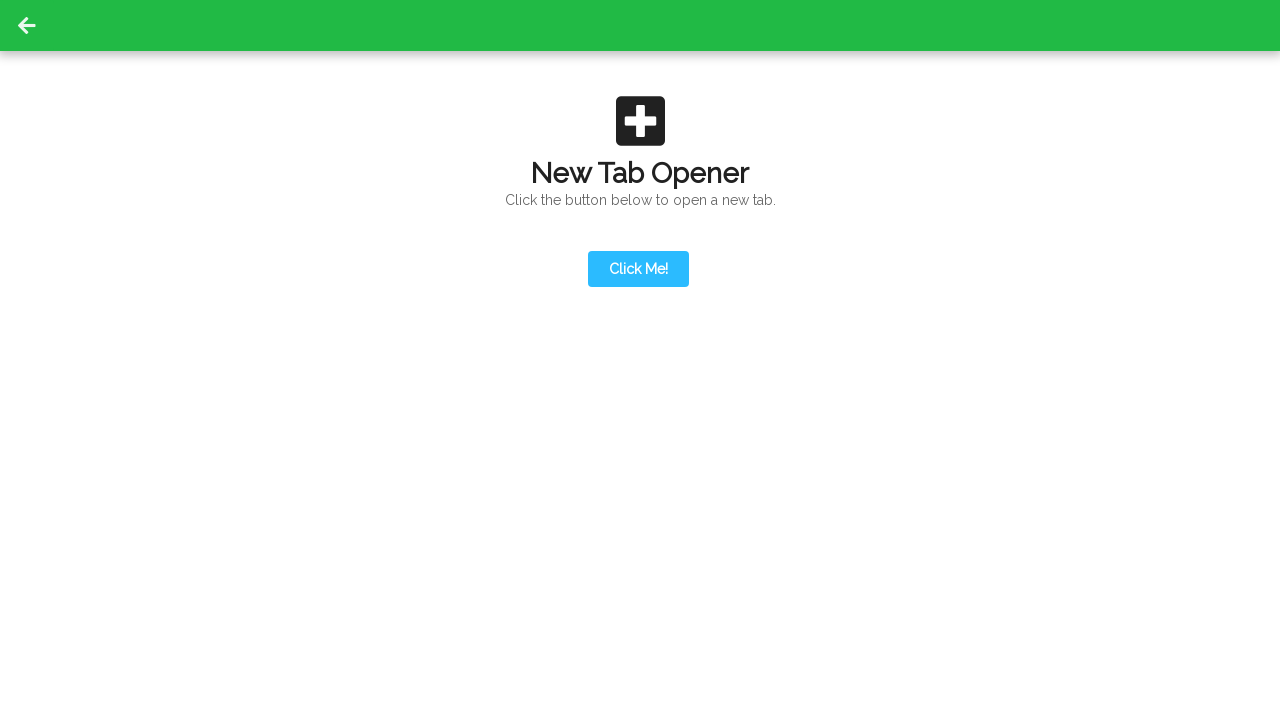

Second tab loaded completely
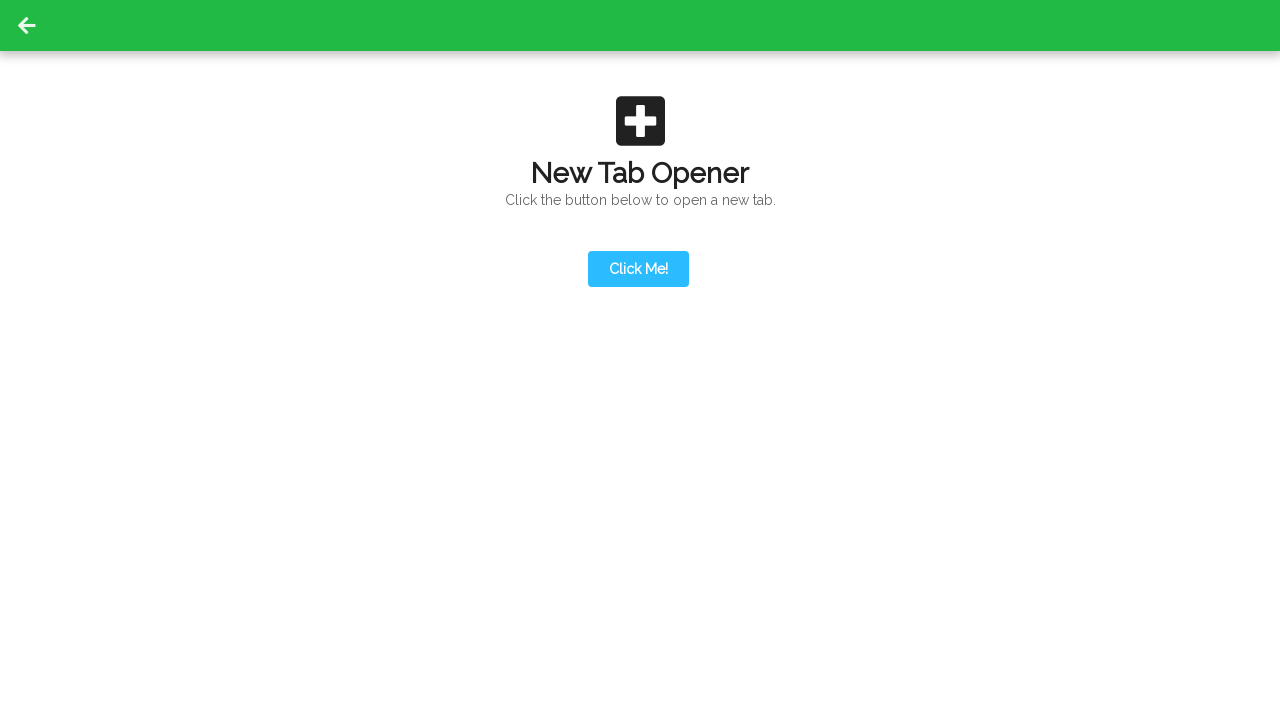

Verified content div is visible on second tab
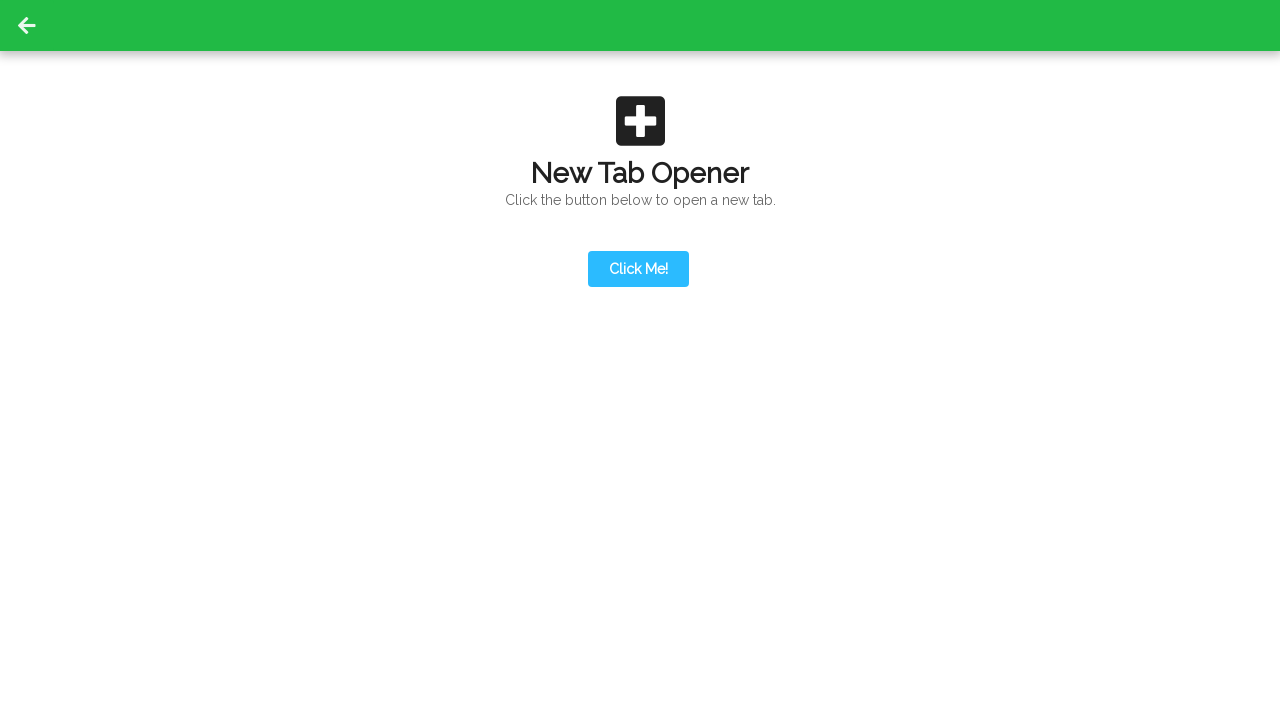

Clicked action button on second tab to open third tab at (638, 190) on #actionButton
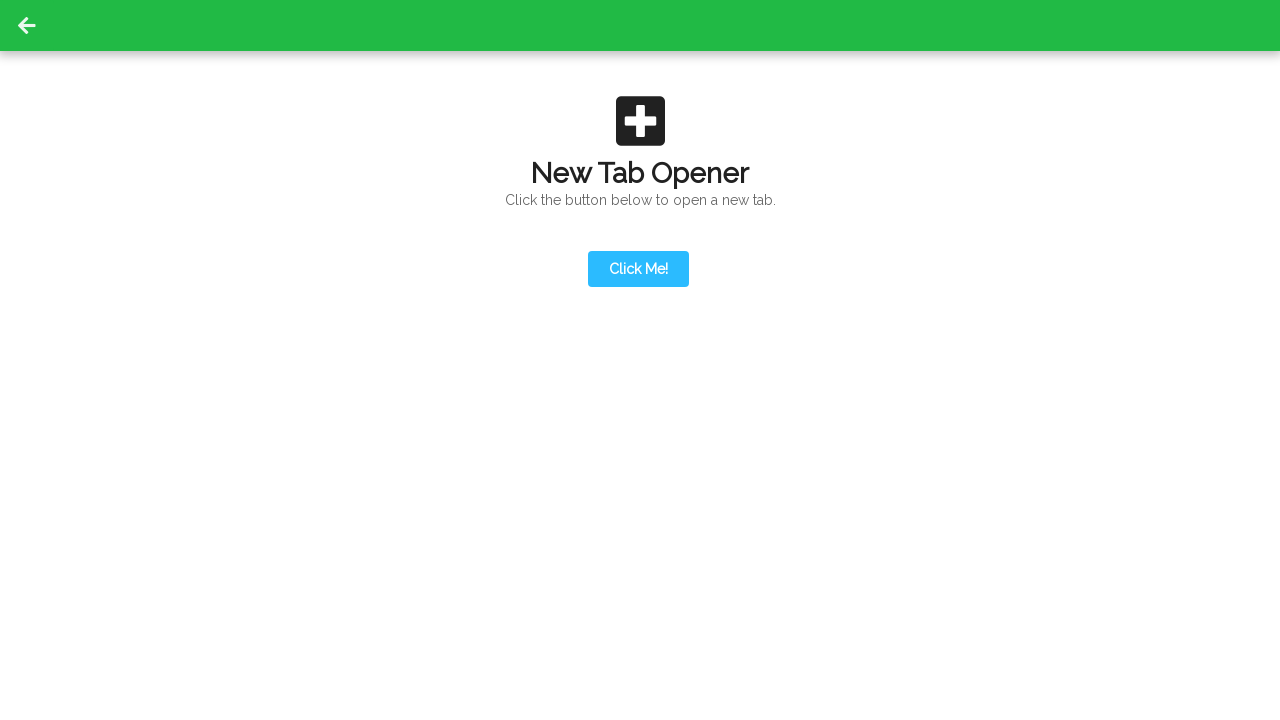

Third tab opened
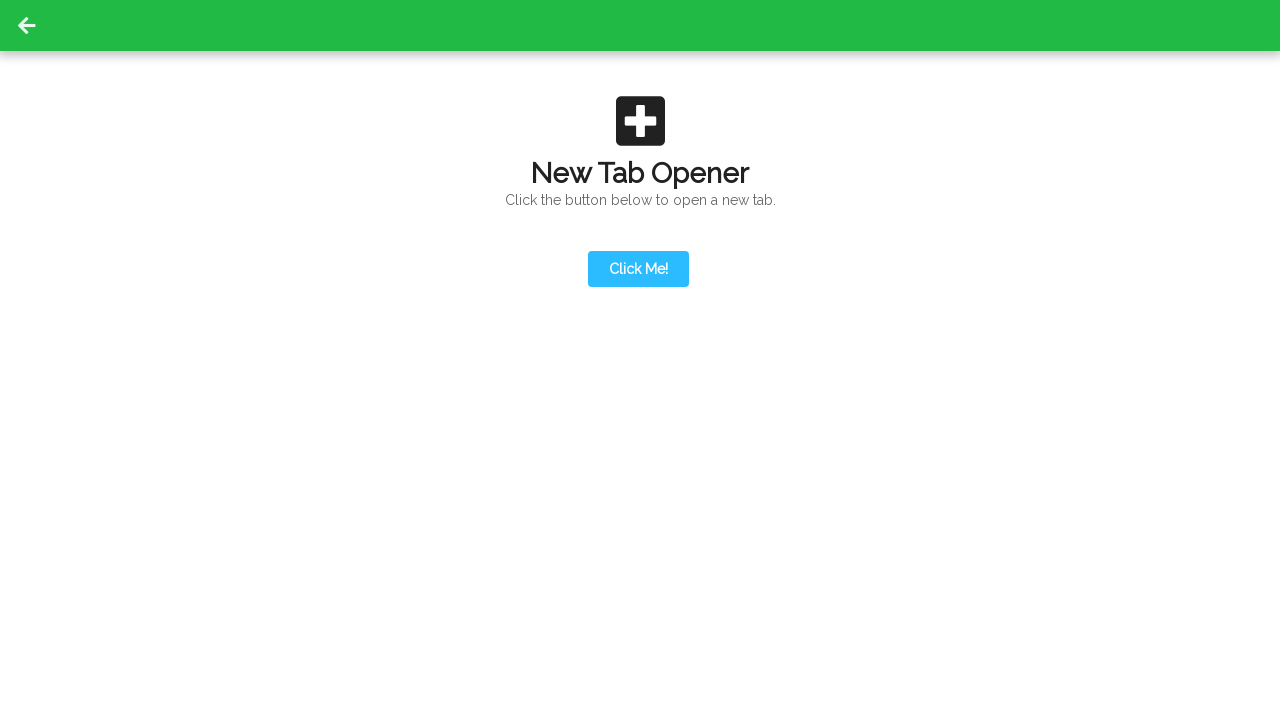

Retrieved updated pages list from context
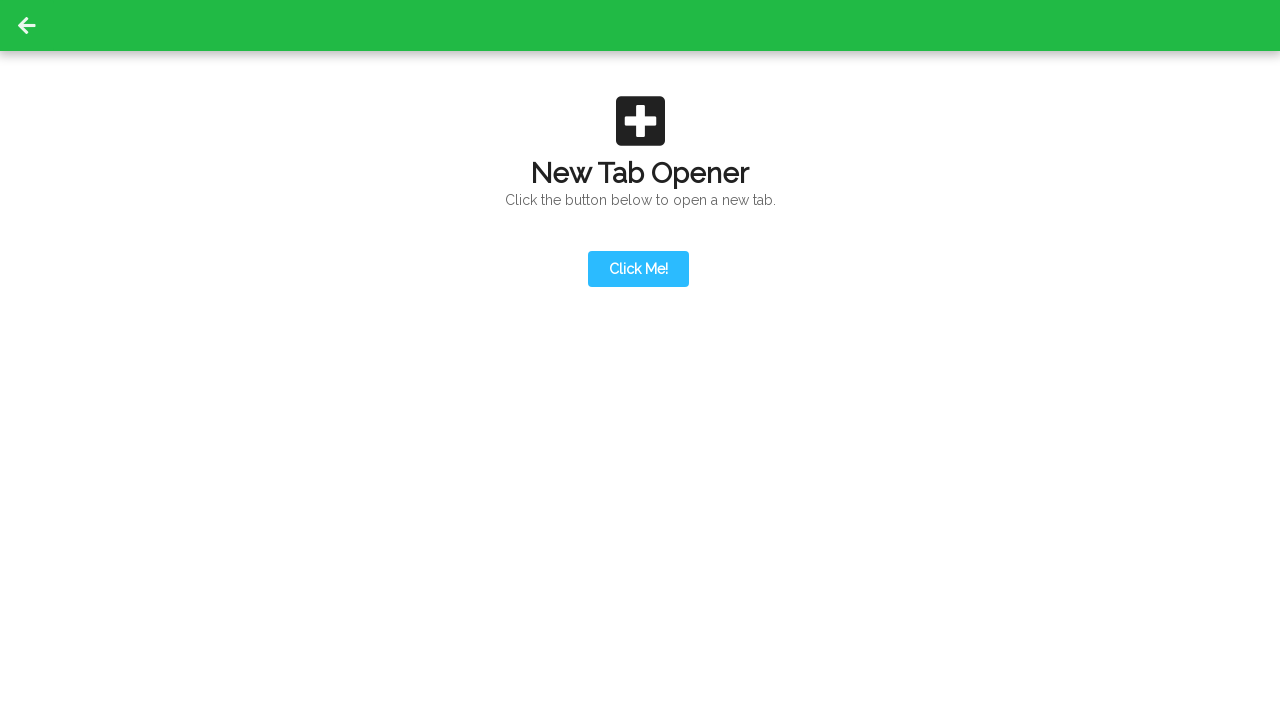

Switched to the third tab
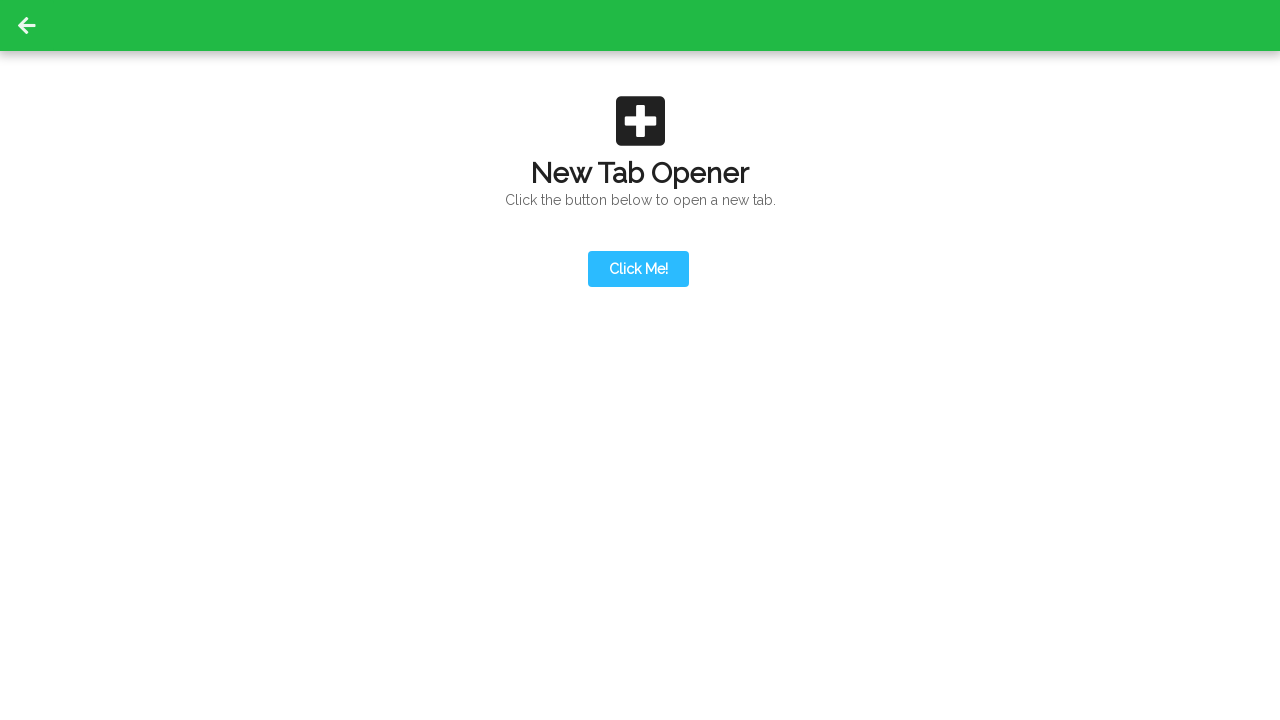

Third tab loaded completely
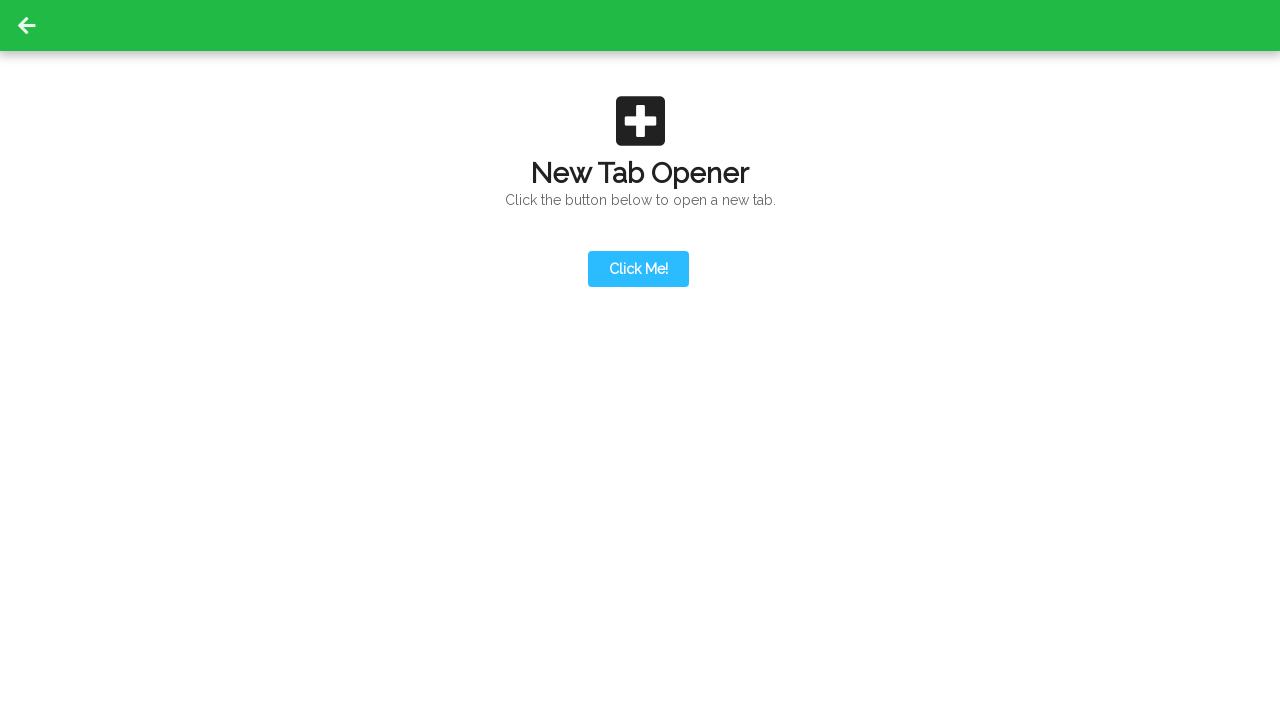

Verified content div is visible on third tab
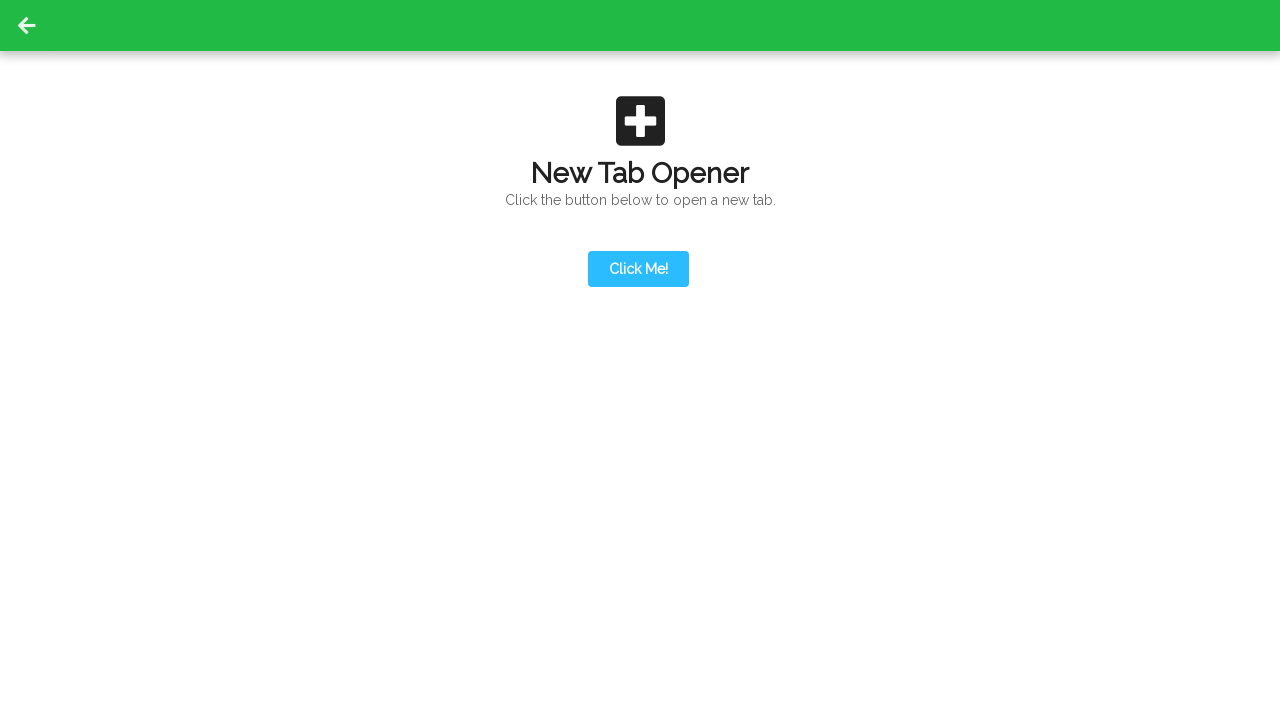

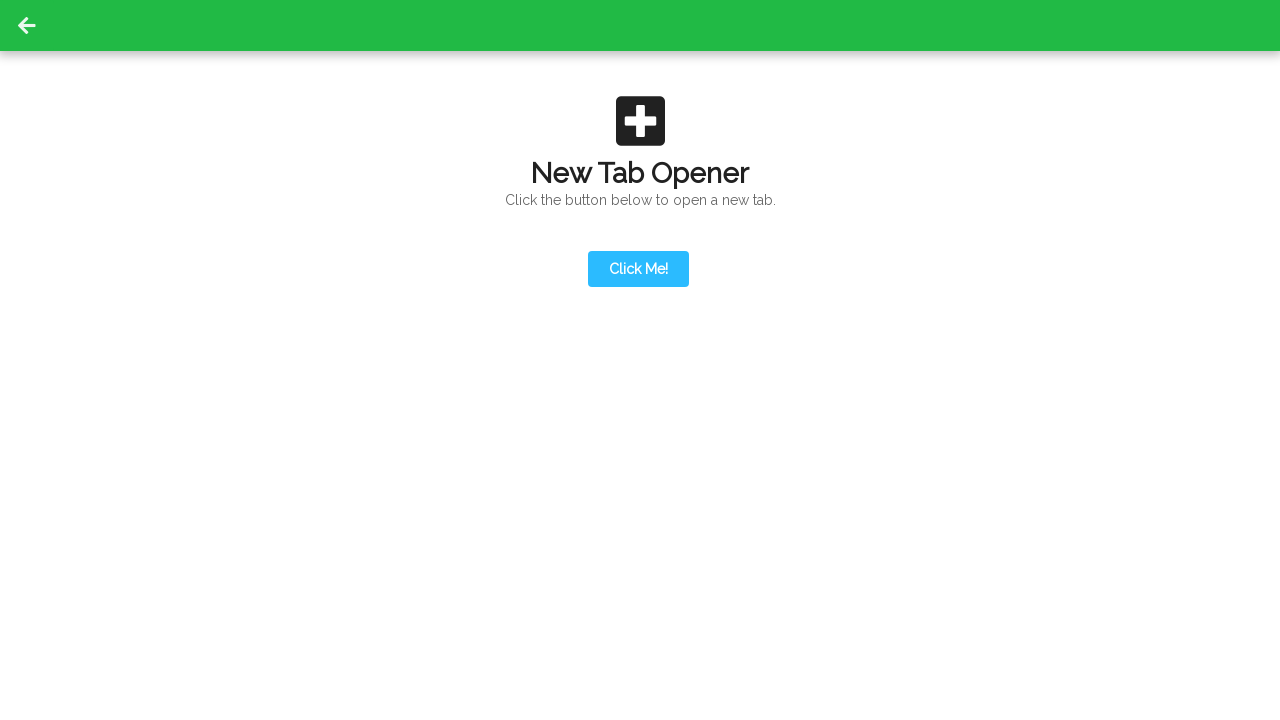